Tests JavaScript alert handling functionality by triggering different types of alerts and interacting with them

Starting URL: https://rahulshettyacademy.com/AutomationPractice/

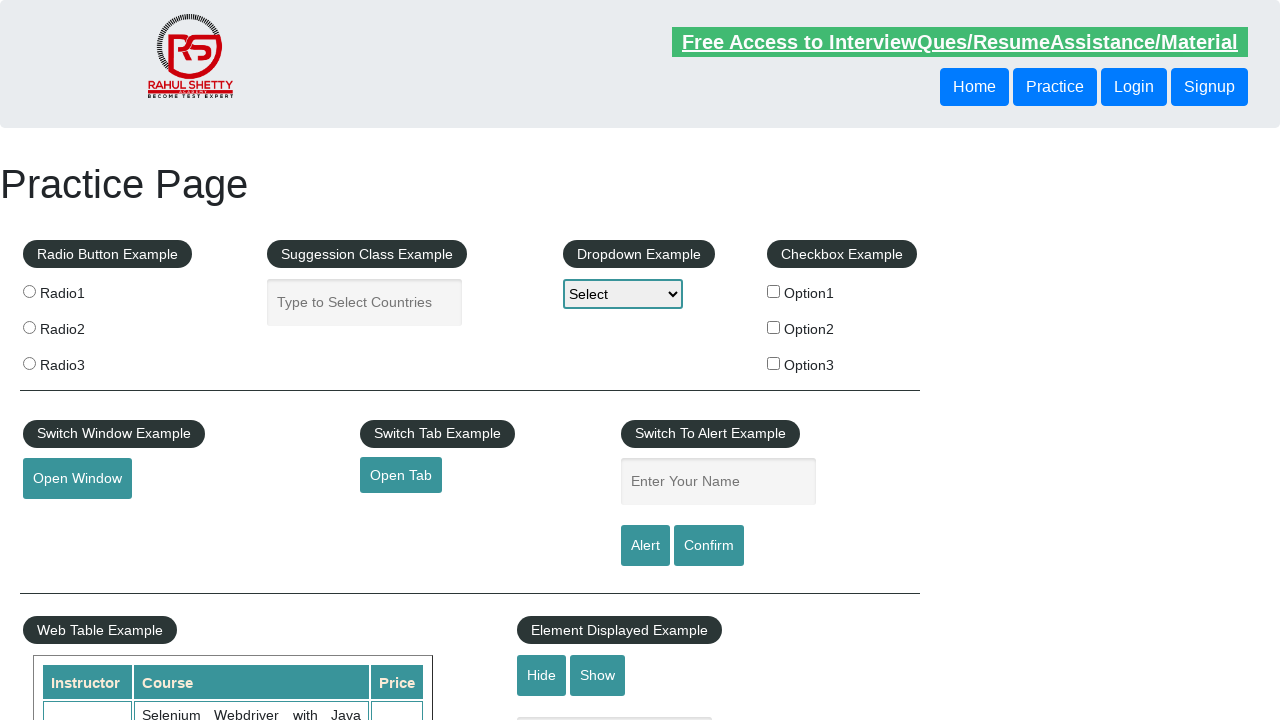

Filled name field with 'Srijan' for alert test on input#name
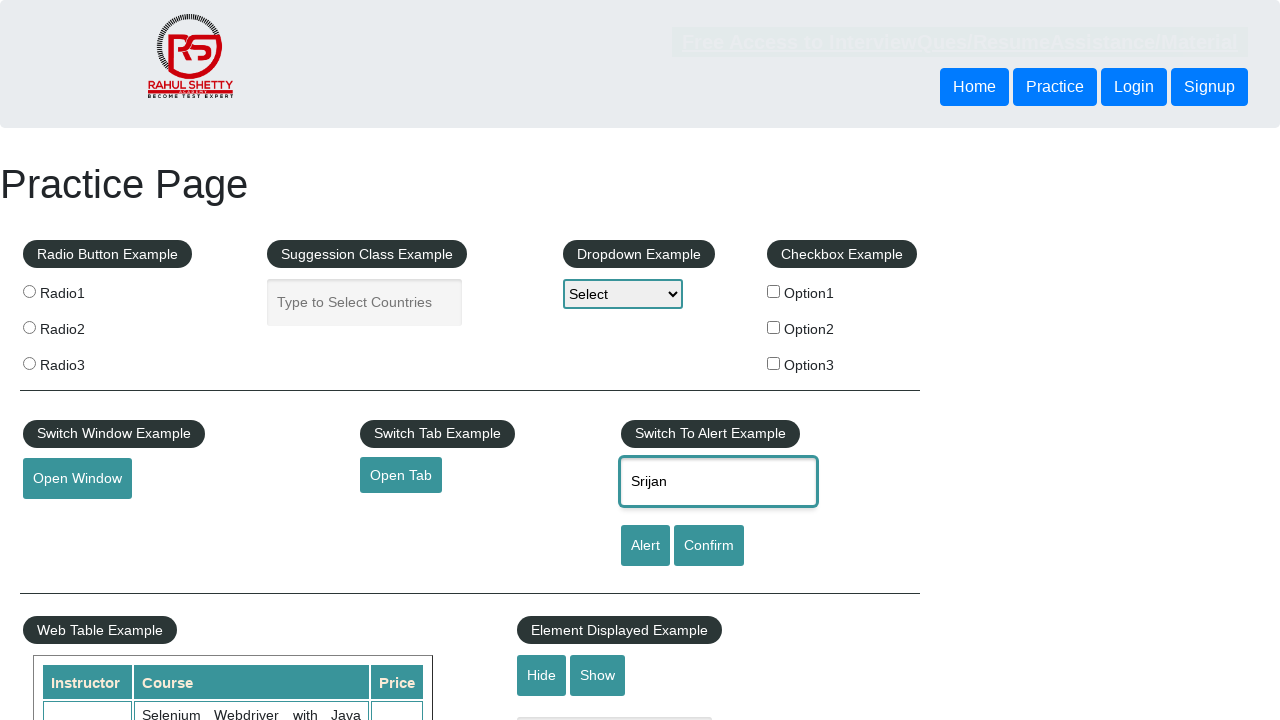

Clicked alert button to trigger JavaScript alert at (645, 546) on #alertbtn
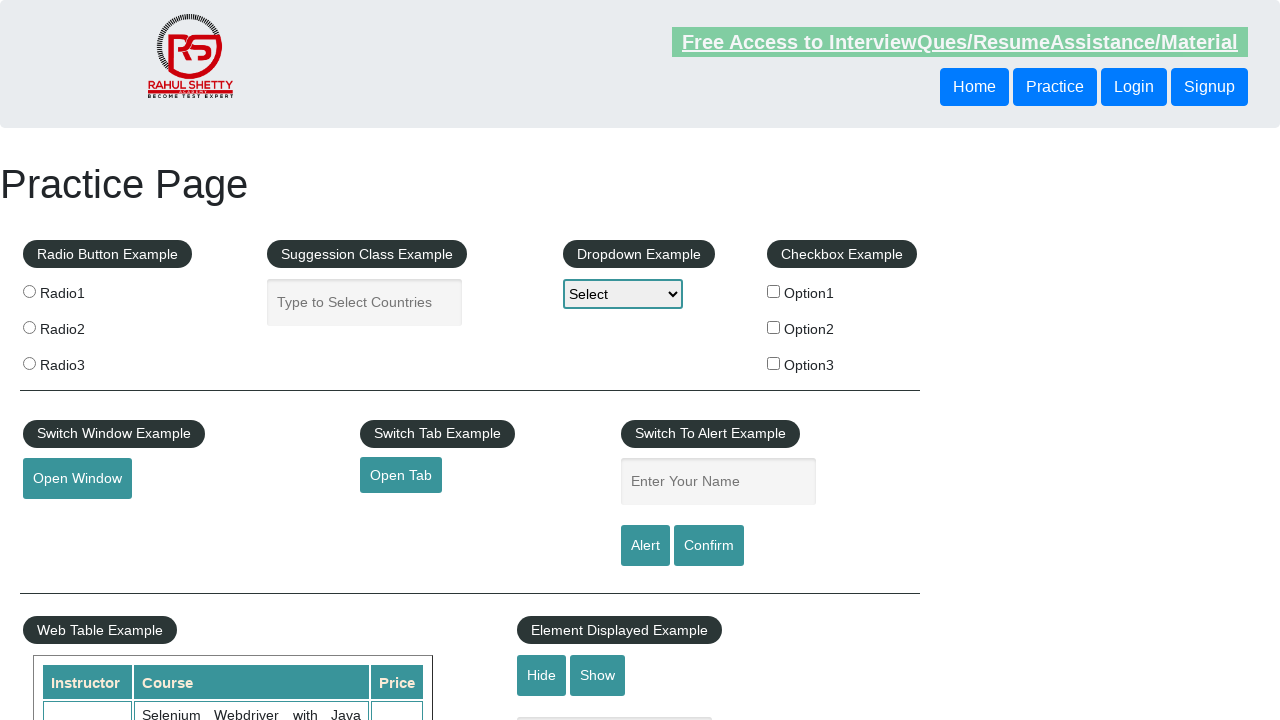

Set up dialog handler to accept alerts
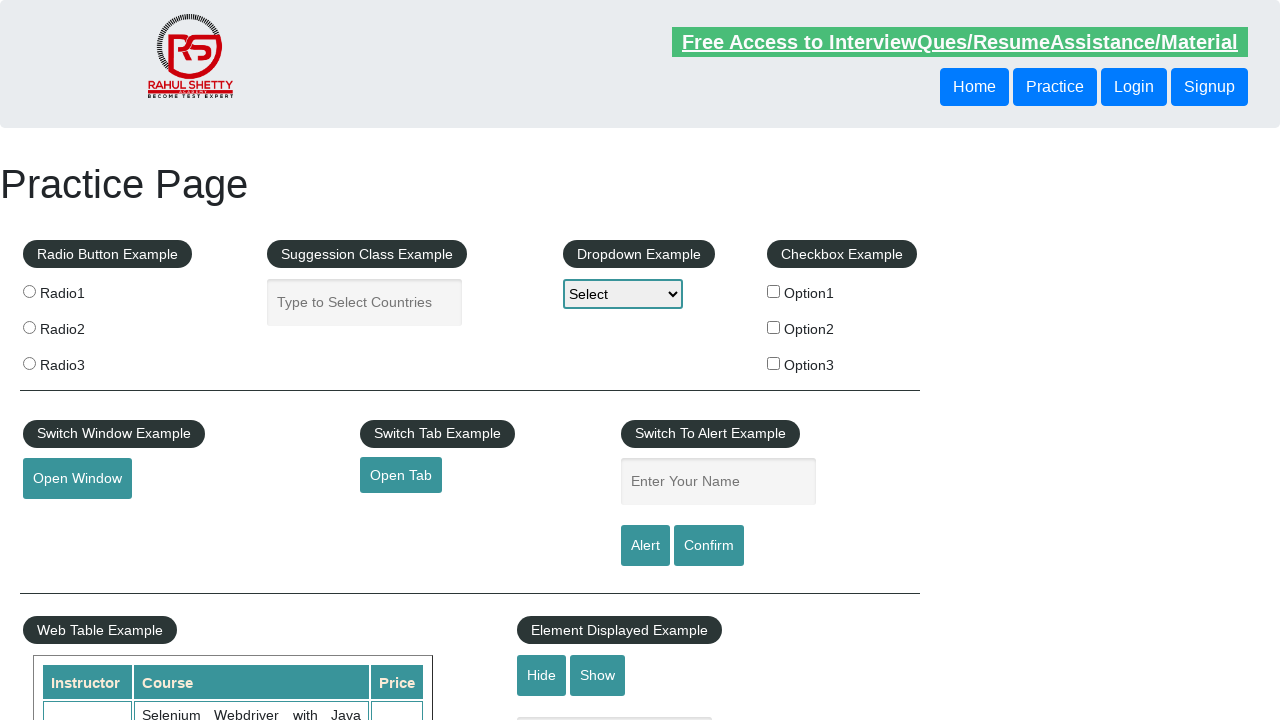

Filled name field with 'Srijan' for confirm dialog test on input#name
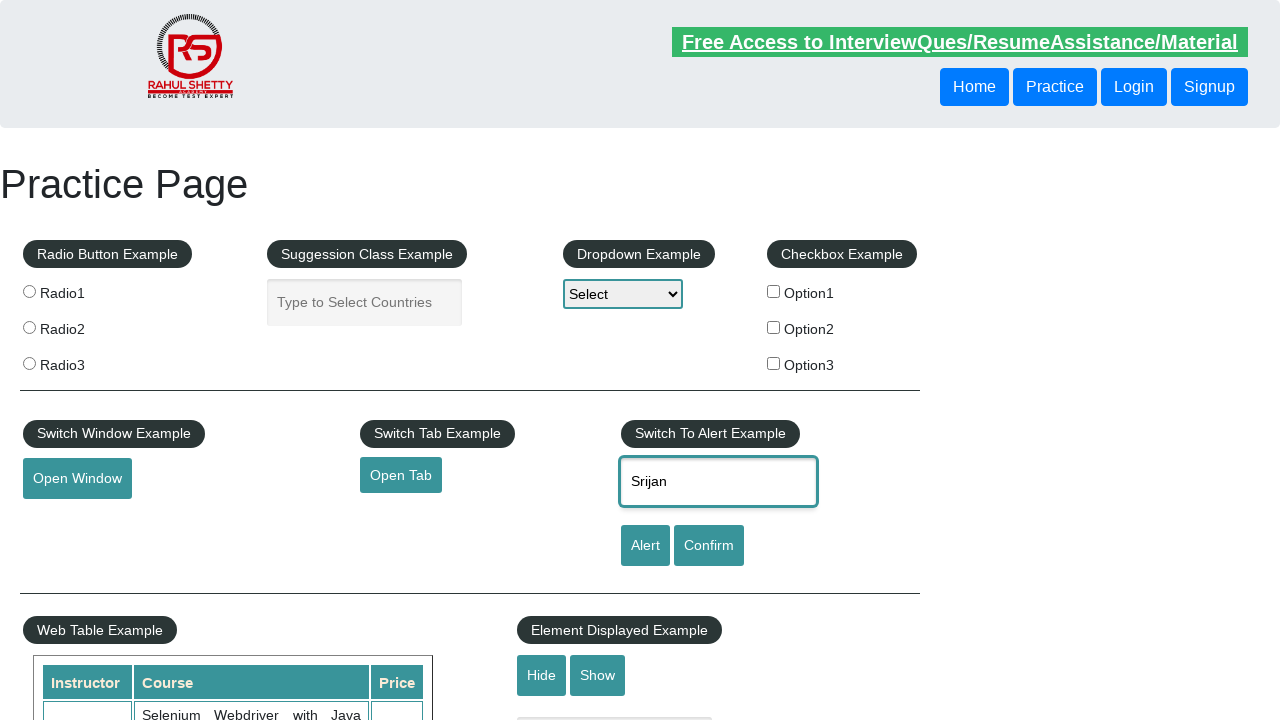

Clicked confirm button to trigger confirm dialog at (709, 546) on #confirmbtn
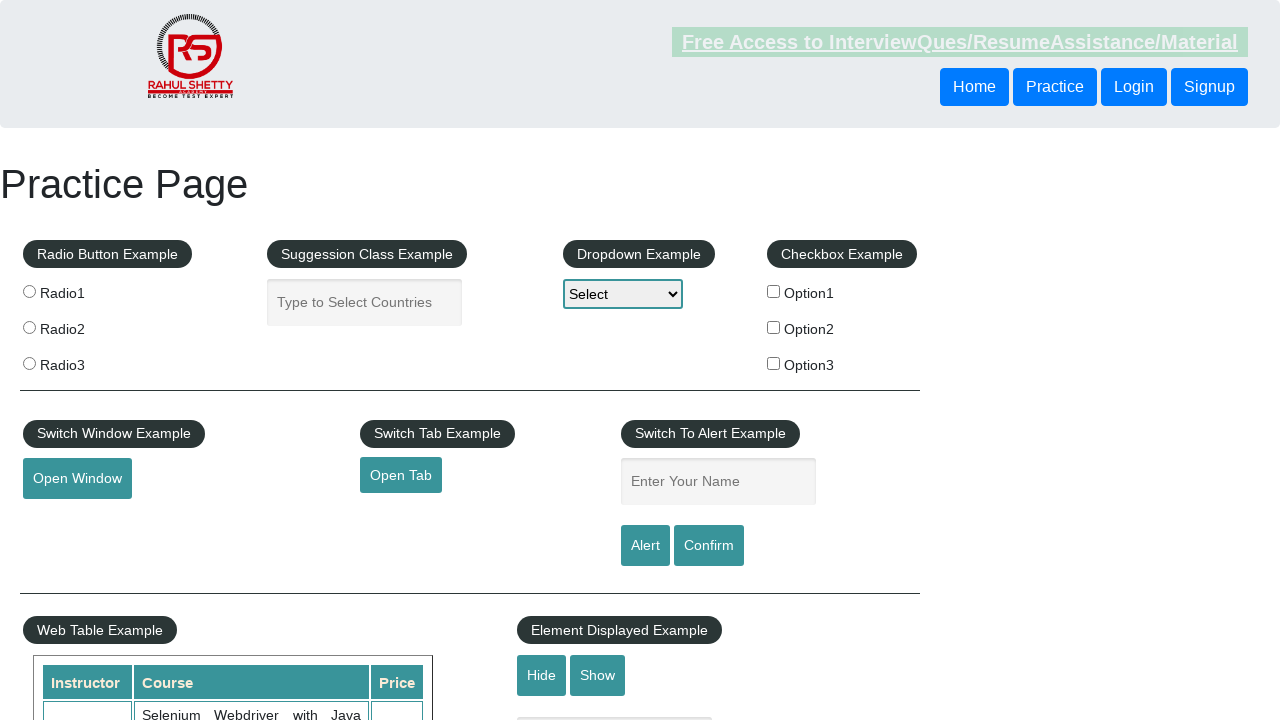

Set up dialog handler to dismiss confirm dialogs
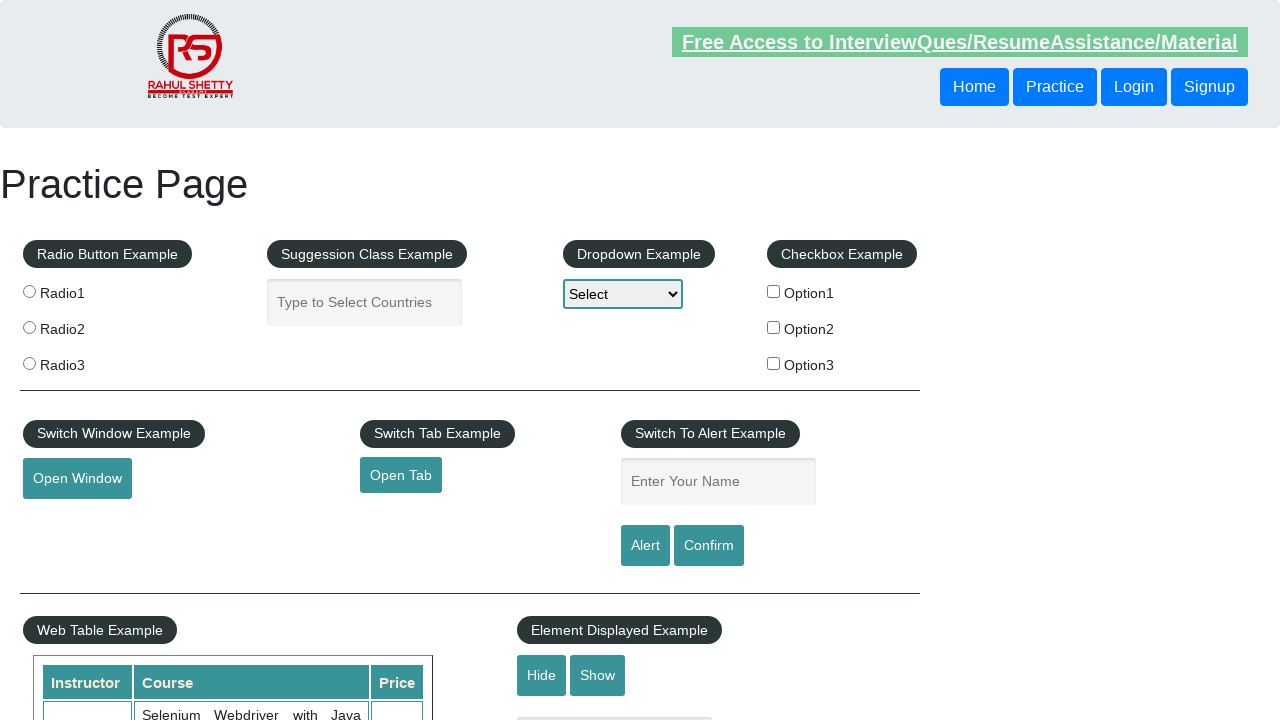

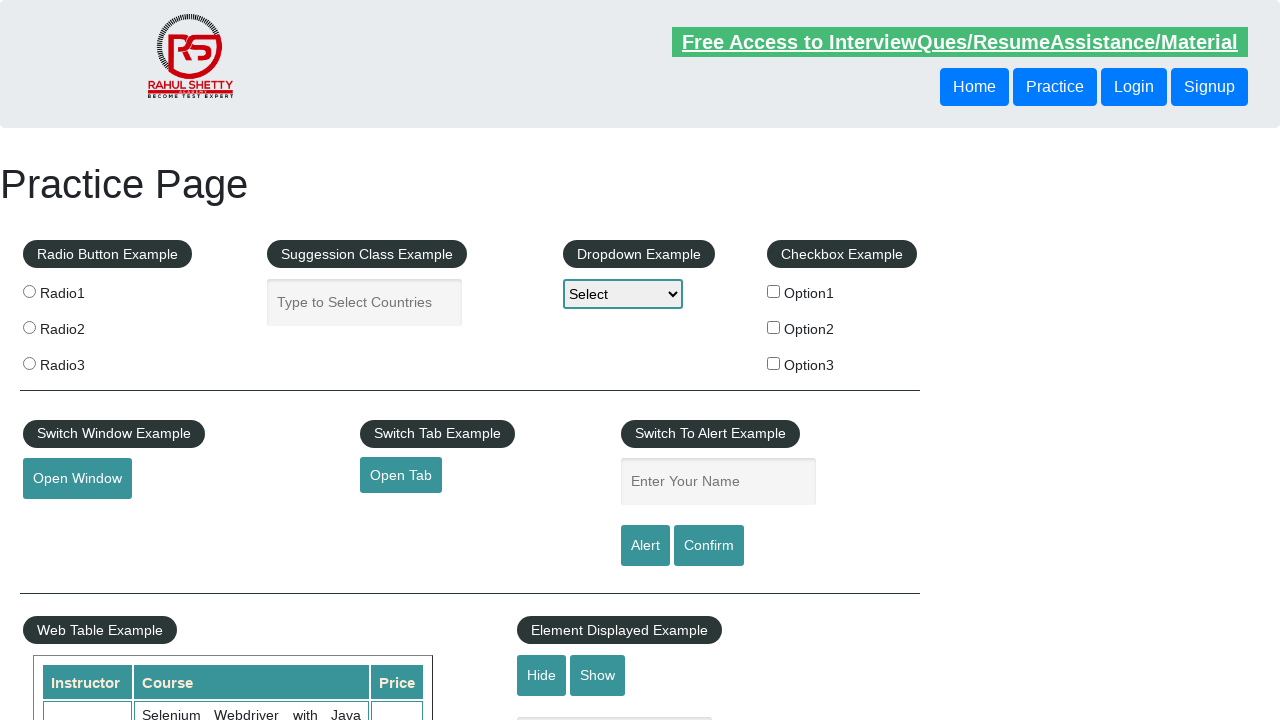